Tests the Privacy Policy link in the footer section by clicking on it to verify navigation

Starting URL: https://deens-master.now.sh/

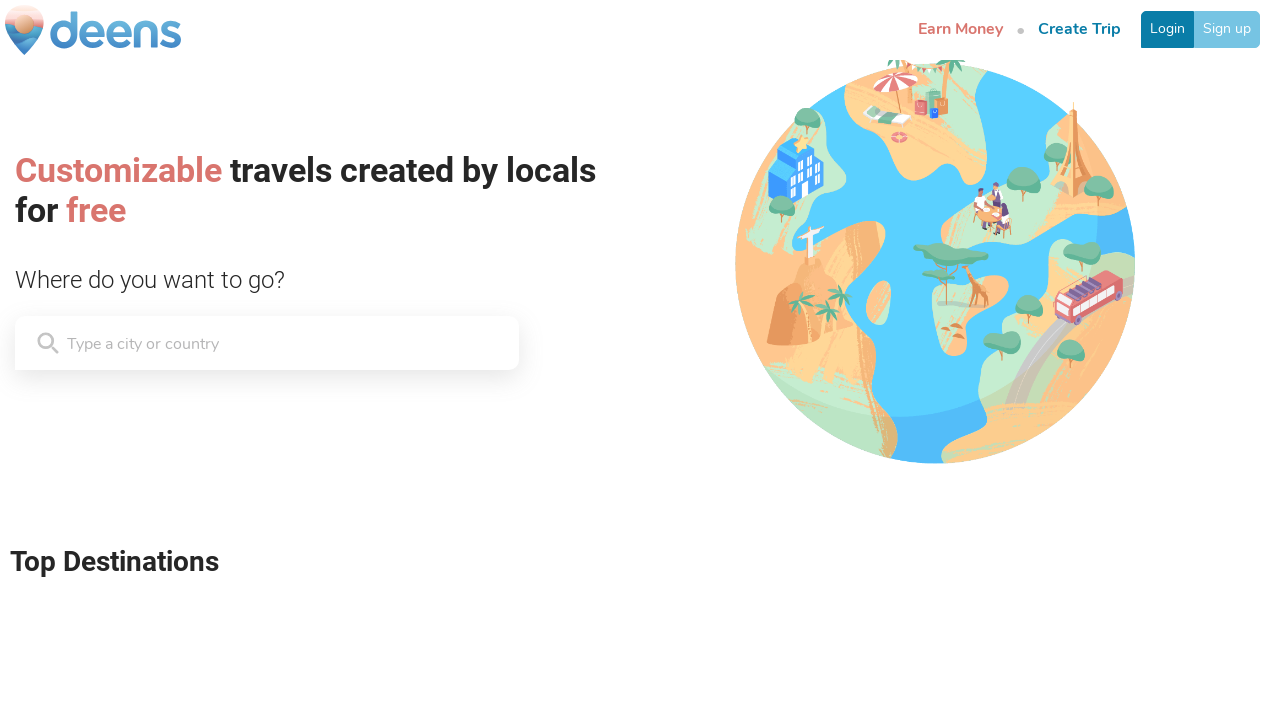

Navigated to https://deens-master.now.sh/
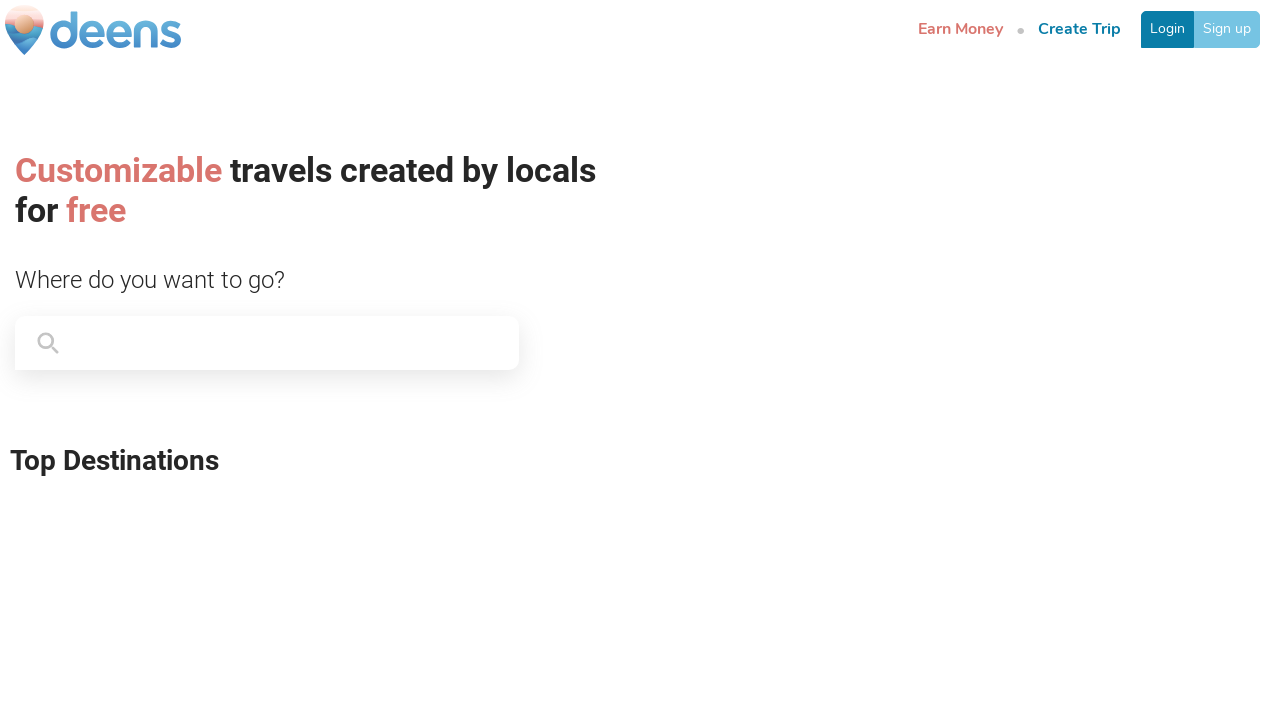

Clicked on Privacy Policy link in footer at (690, 651) on .BrandFooter__Column-fdSHvo:nth-child(3) > .commonStyles__P-cbpCjc:nth-child(4) 
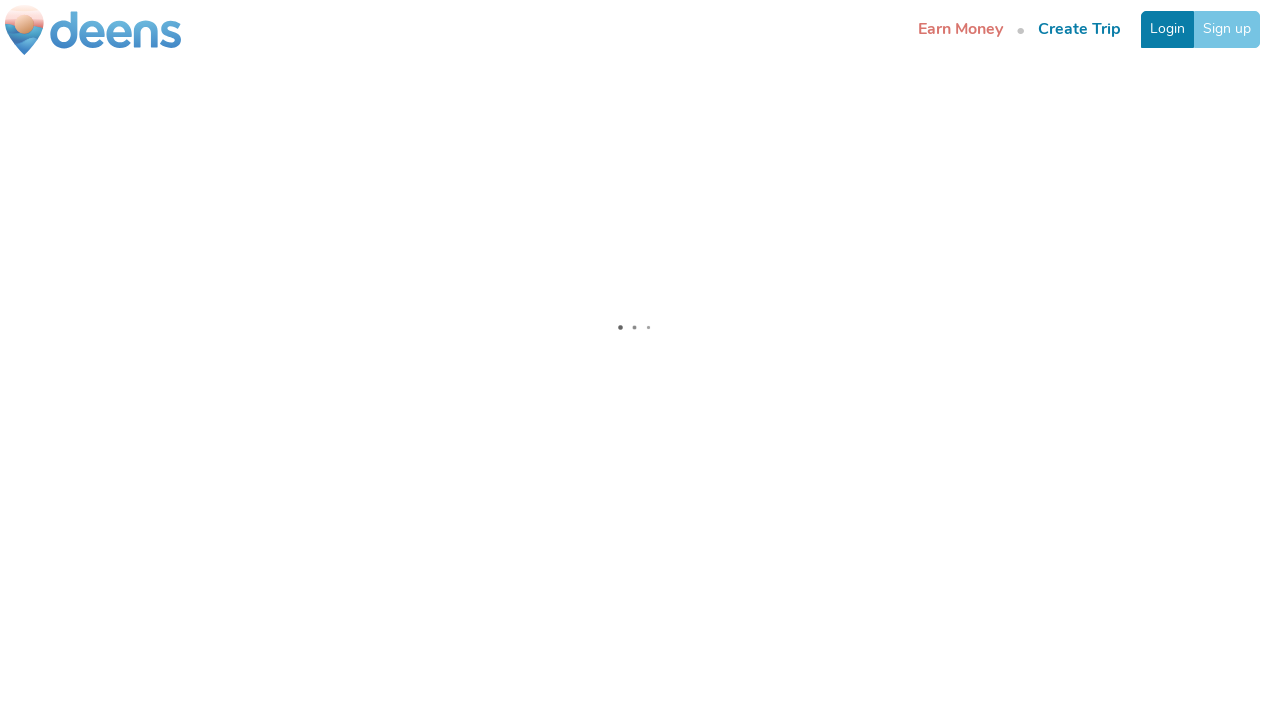

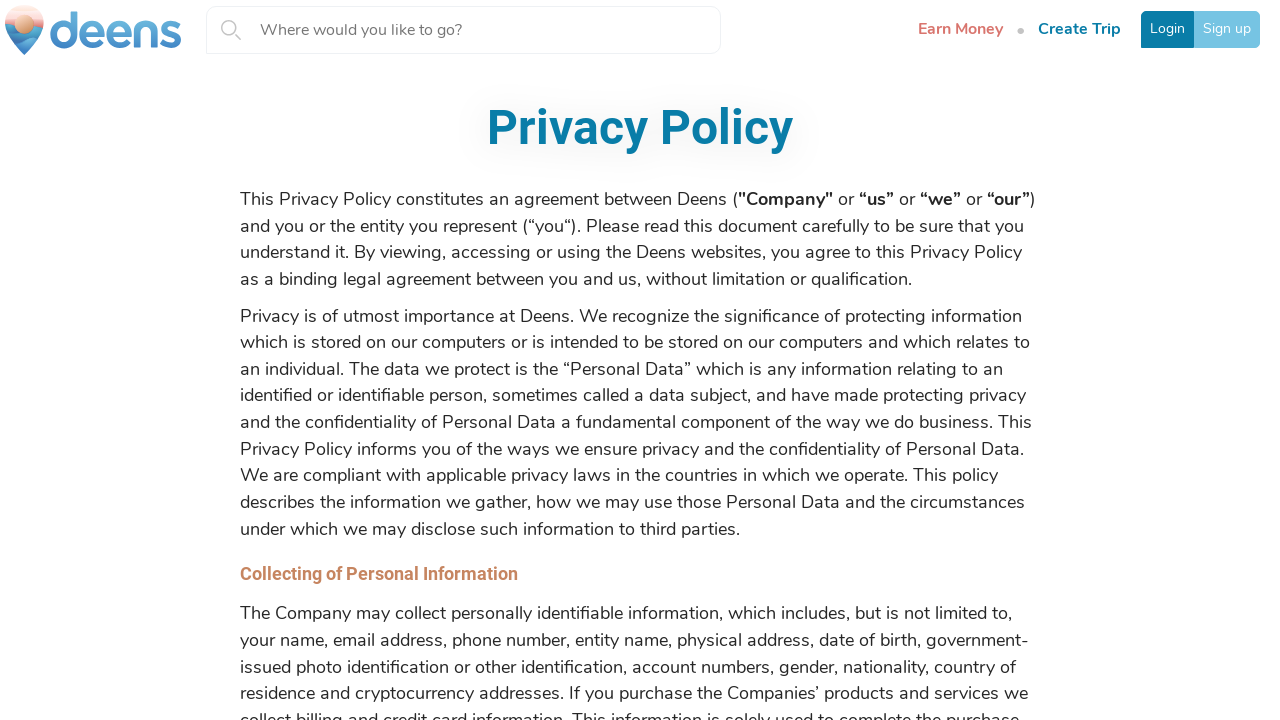